Tests JavaScript prompt alert functionality by clicking to trigger an alert with a textbox, entering text into the prompt, accepting it, and verifying the entered text appears on the page.

Starting URL: http://demo.automationtesting.in/Alerts.html

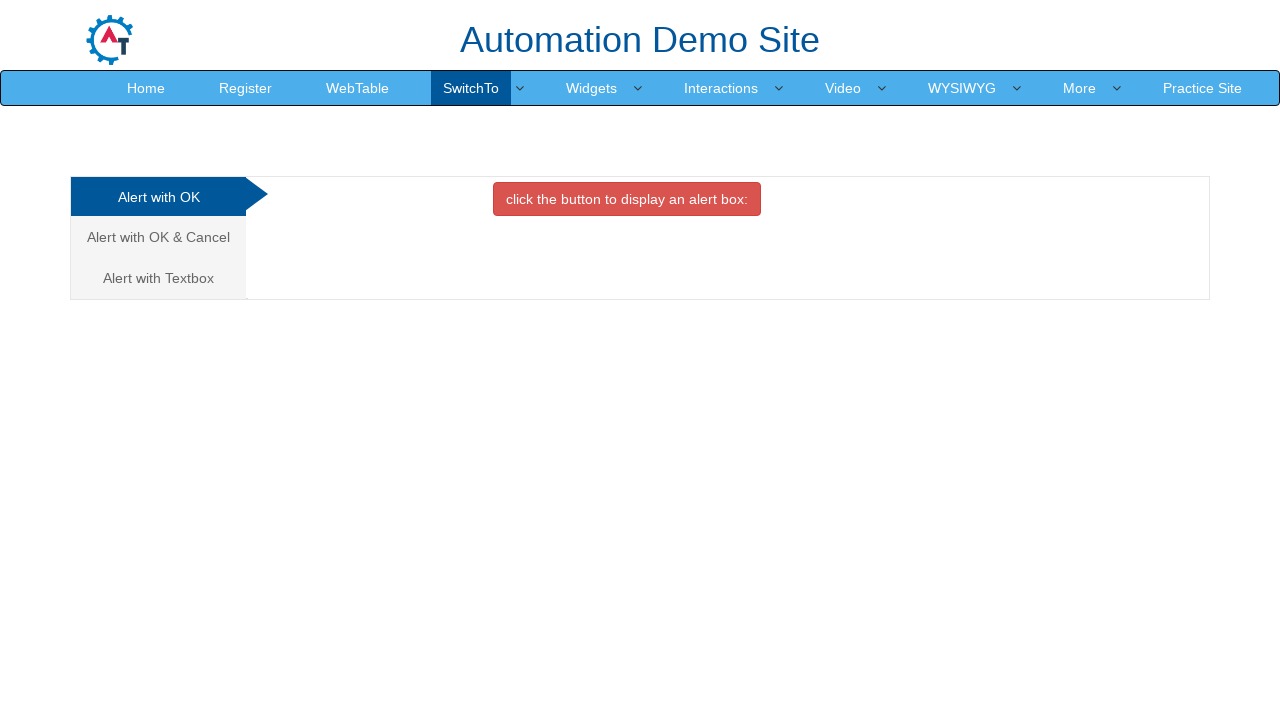

Clicked on 'Alert with Textbox' tab at (158, 278) on xpath=//a[text()='Alert with Textbox ']
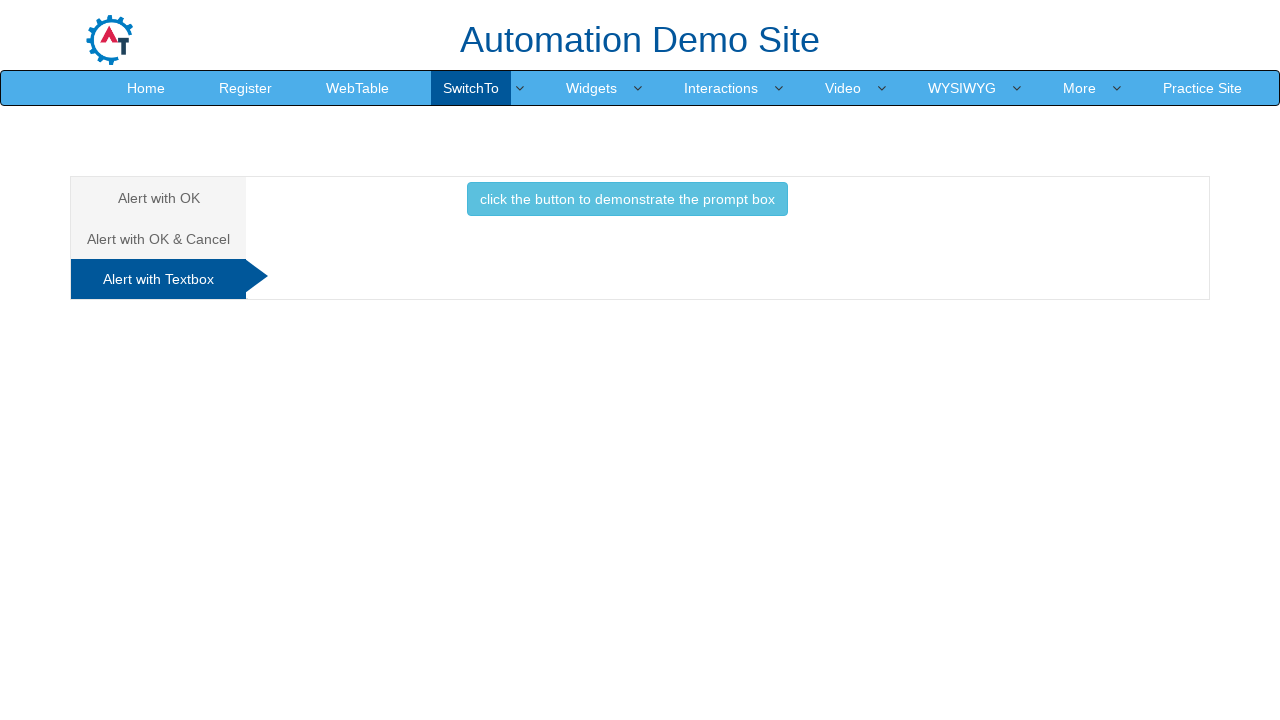

Clicked button to demonstrate the prompt box at (627, 199) on xpath=//button[text()='click the button to demonstrate the prompt box ']
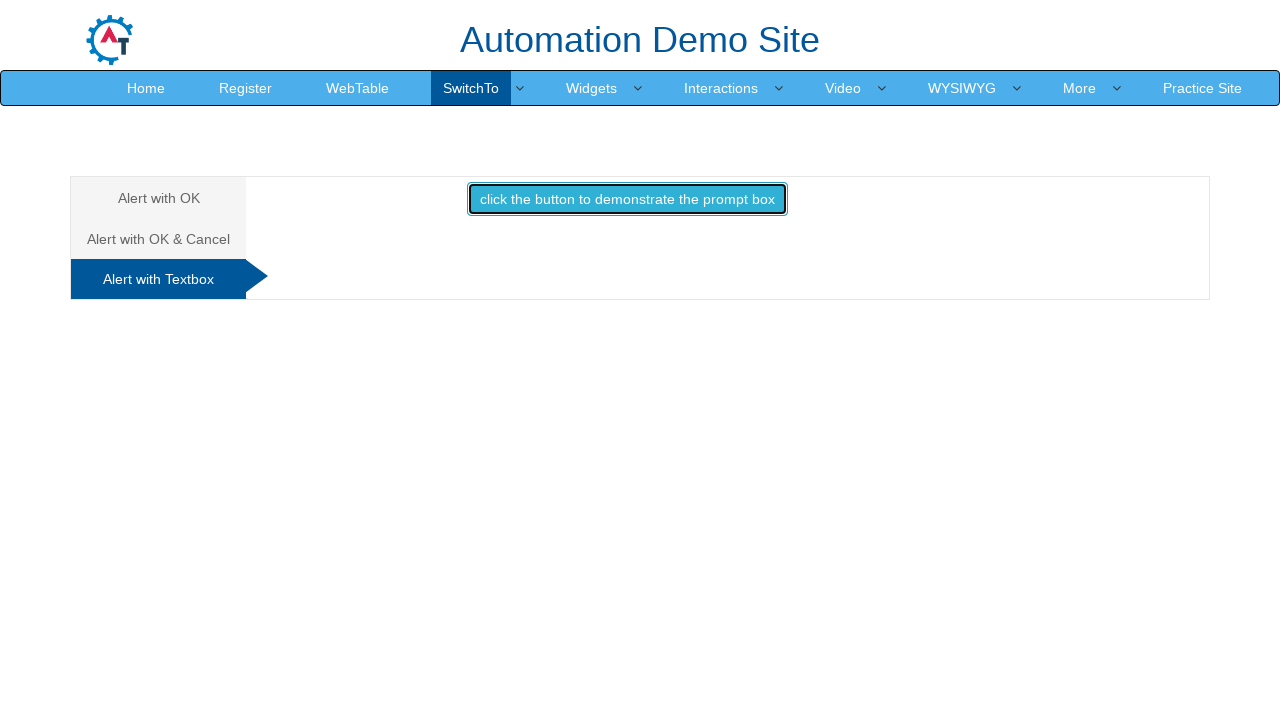

Set up dialog handler to accept prompt with text 'praveen kumar'
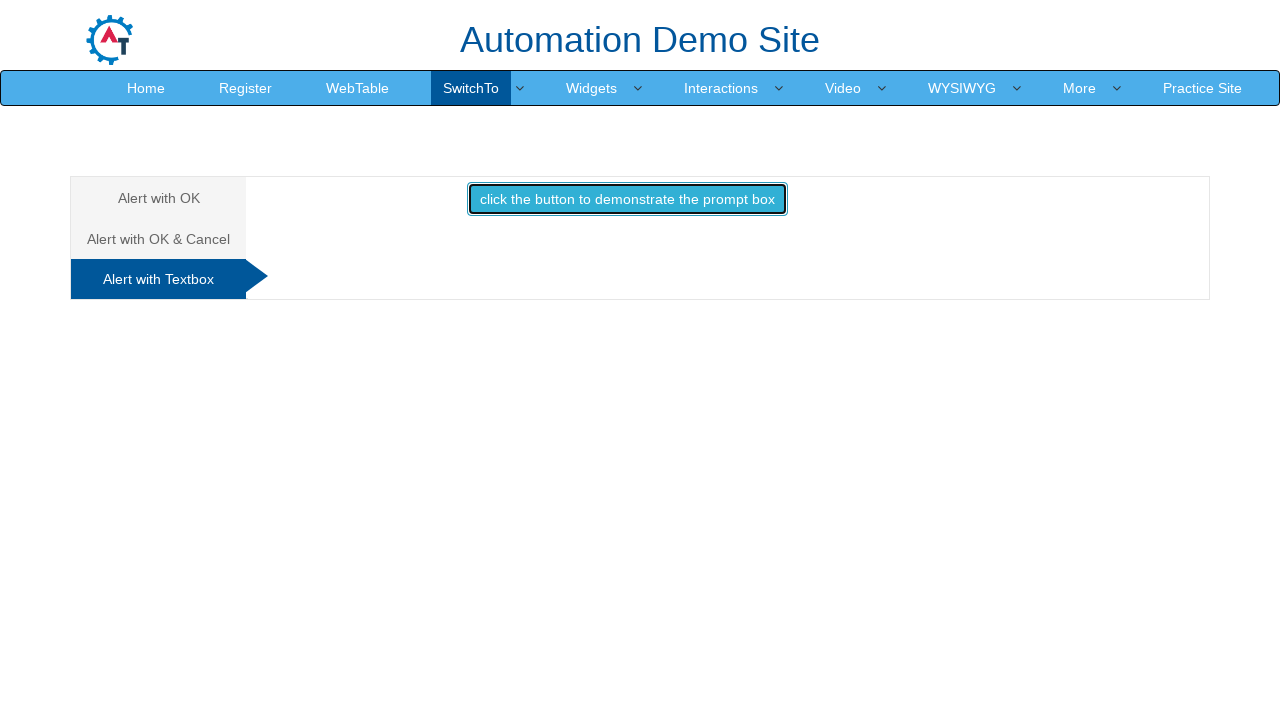

Re-clicked button to trigger prompt dialog with handler active at (627, 199) on xpath=//button[text()='click the button to demonstrate the prompt box ']
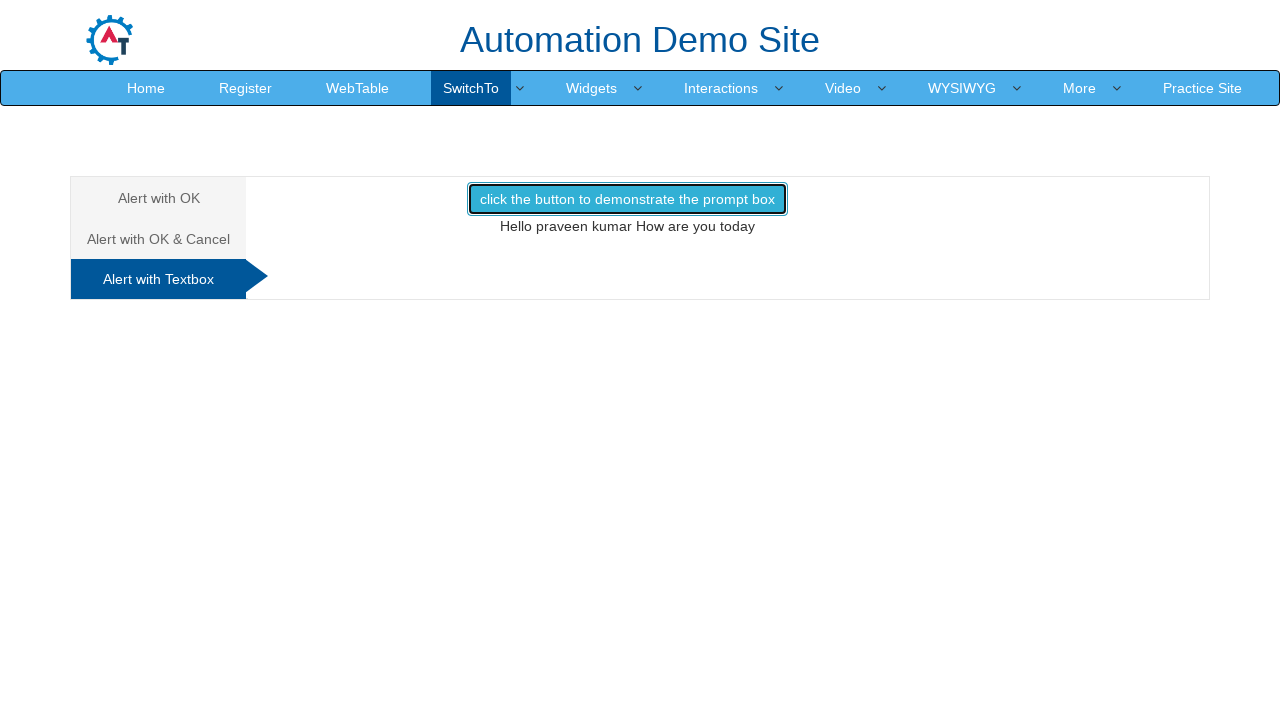

Verified that entered text 'Hello praveen kumar' appears on the page
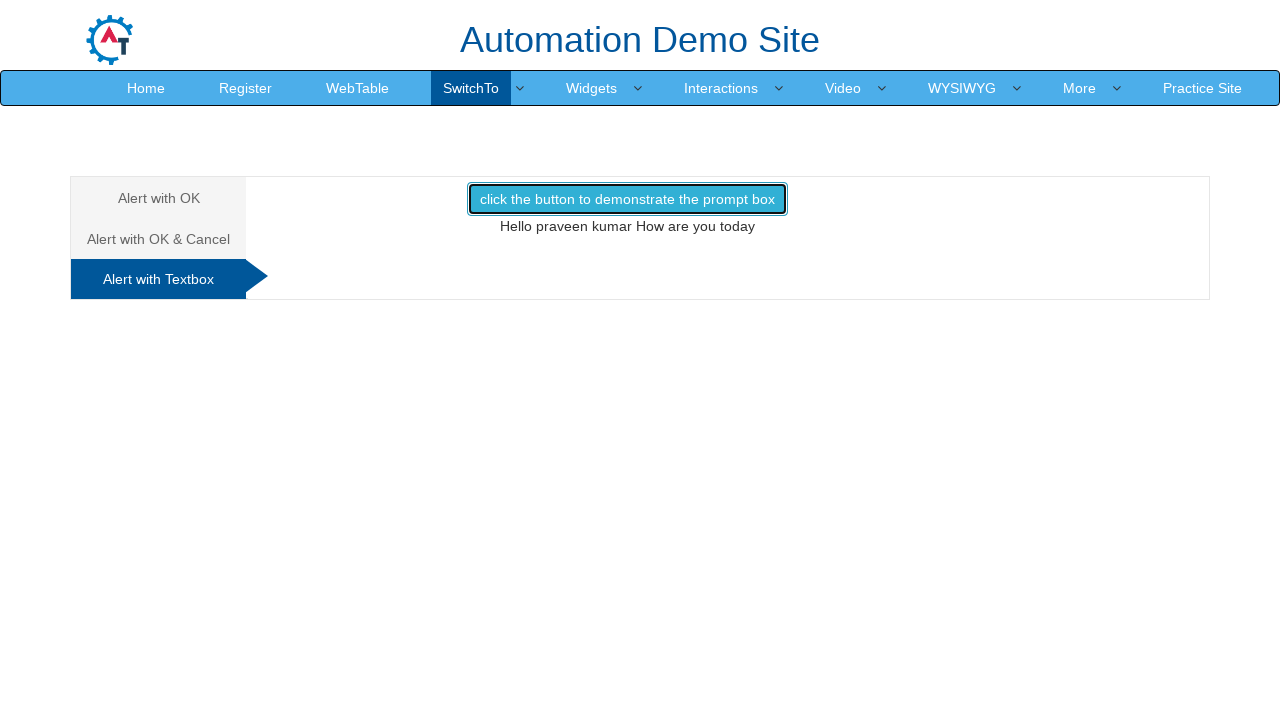

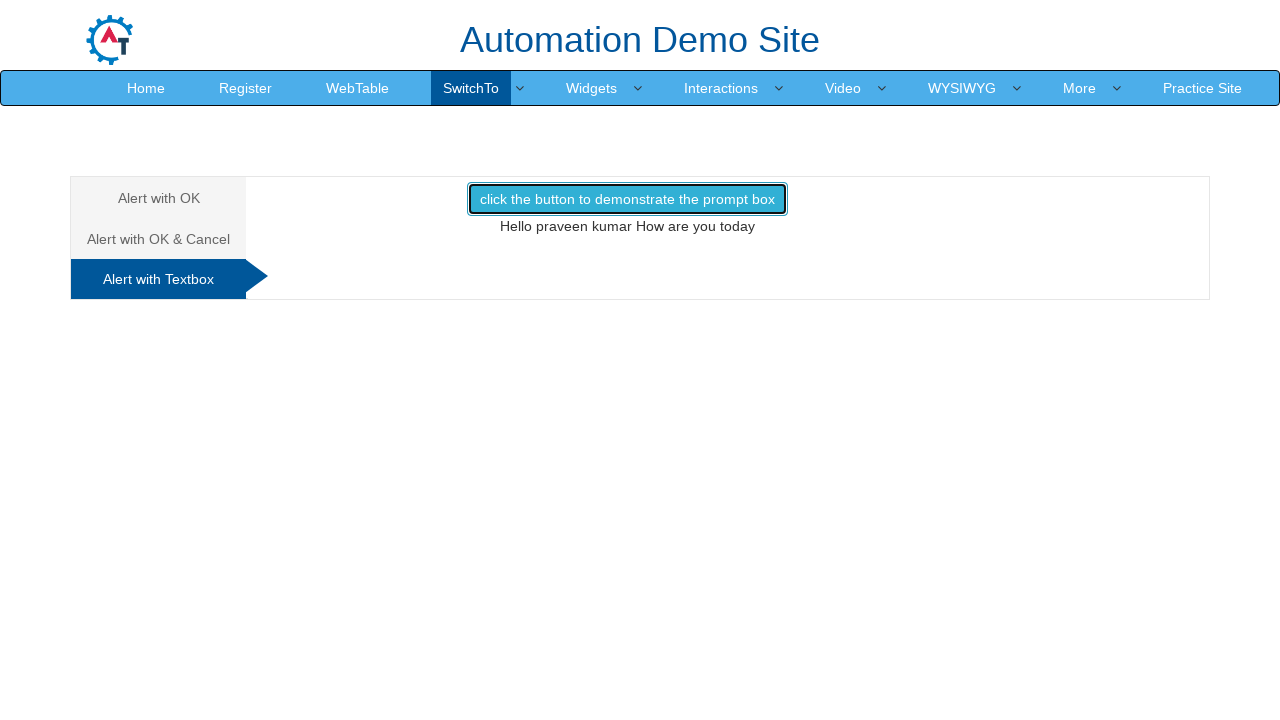